Tests selecting a country from a dropdown menu by visible text, selecting "Israel" from the country list

Starting URL: https://dgotlieb.github.io/CountryList/index.html

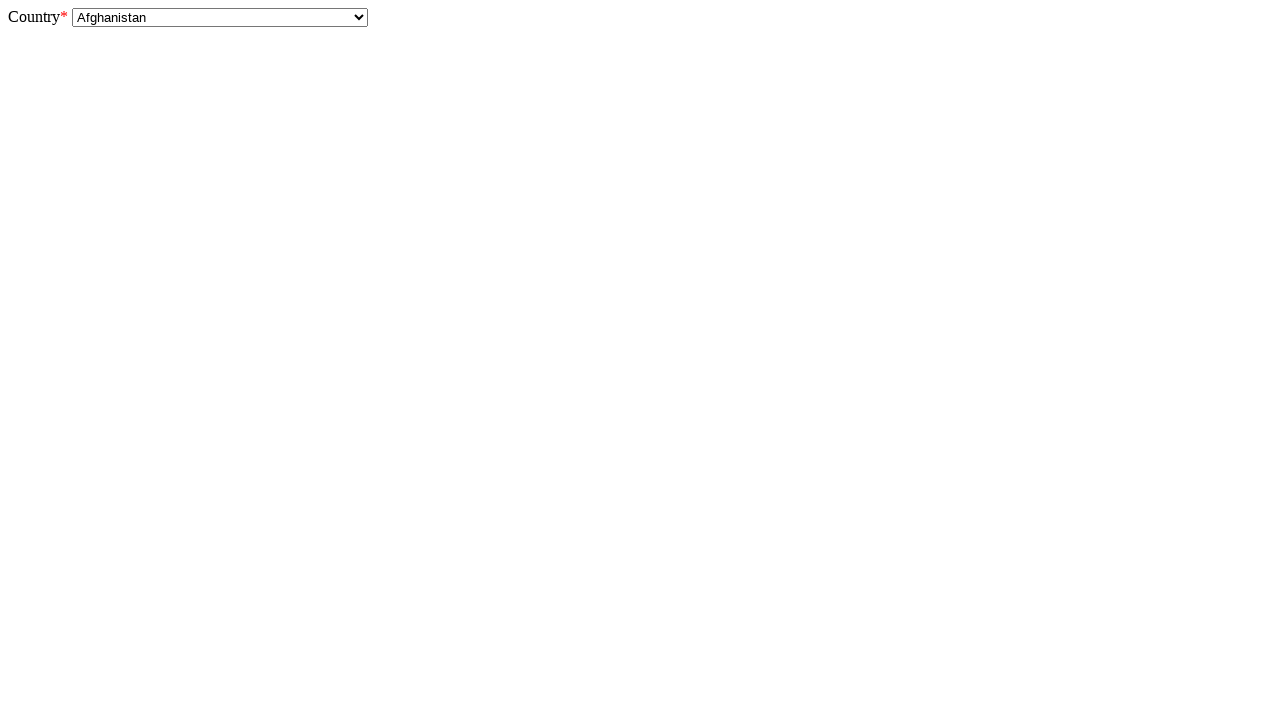

Navigated to CountryList page
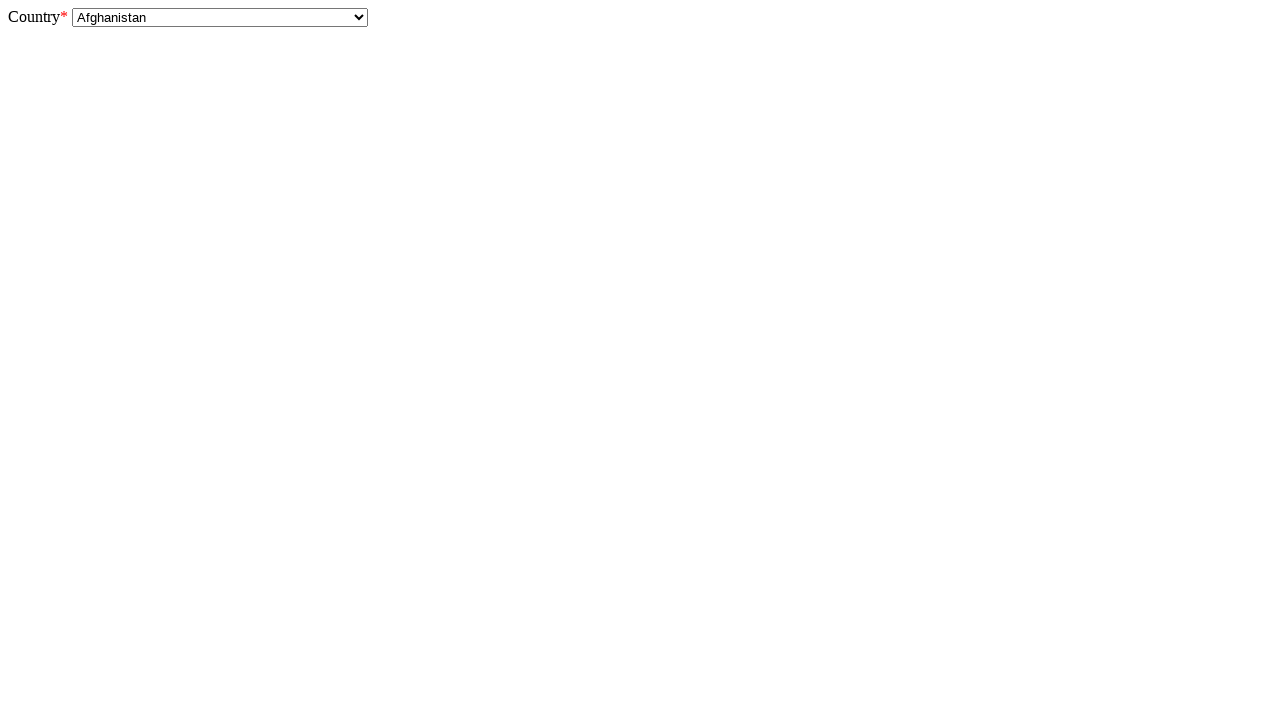

Selected 'Israel' from country dropdown by visible text on #country
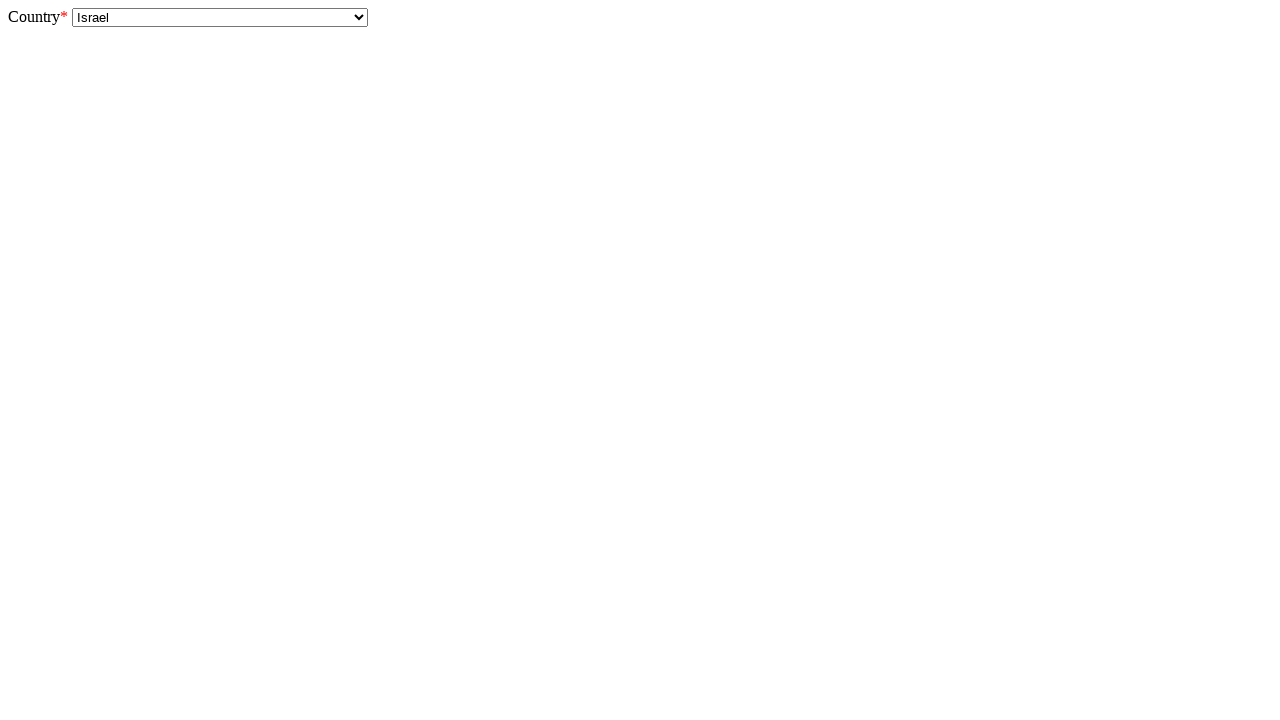

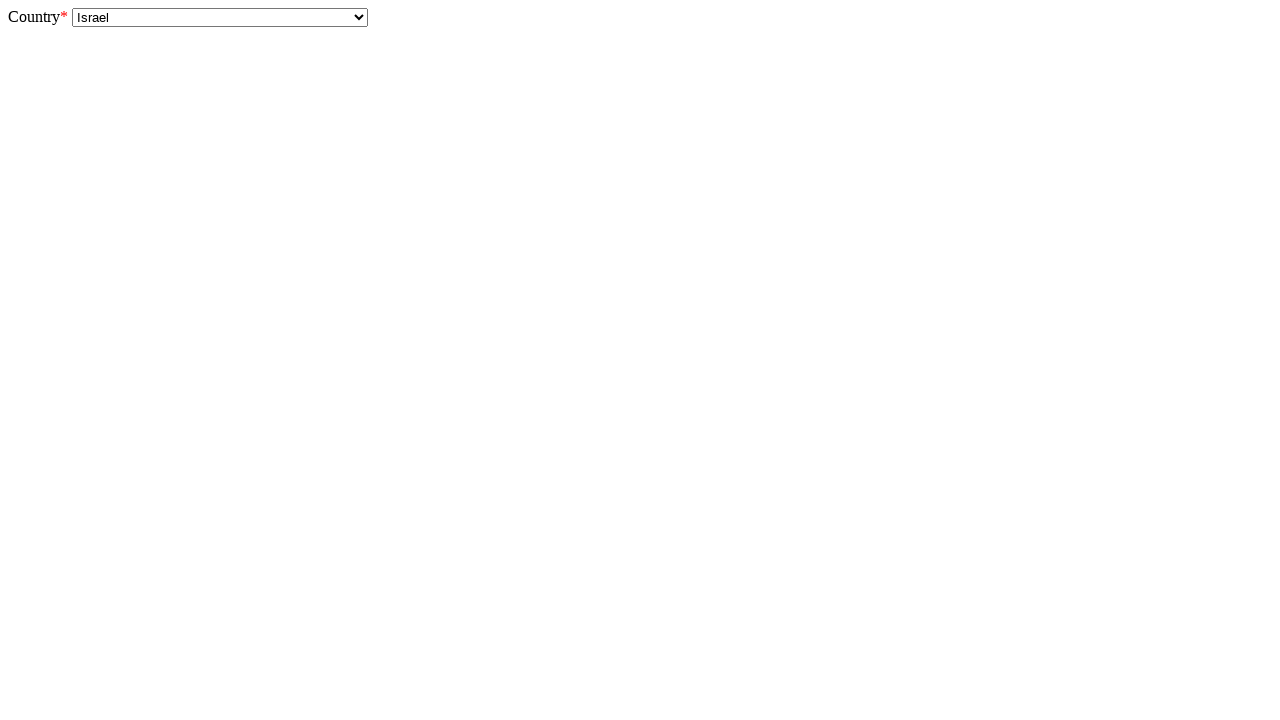